Tests dynamic button color change by clicking a button and verifying its color changes after a delay

Starting URL: https://demoqa.com/dynamic-properties

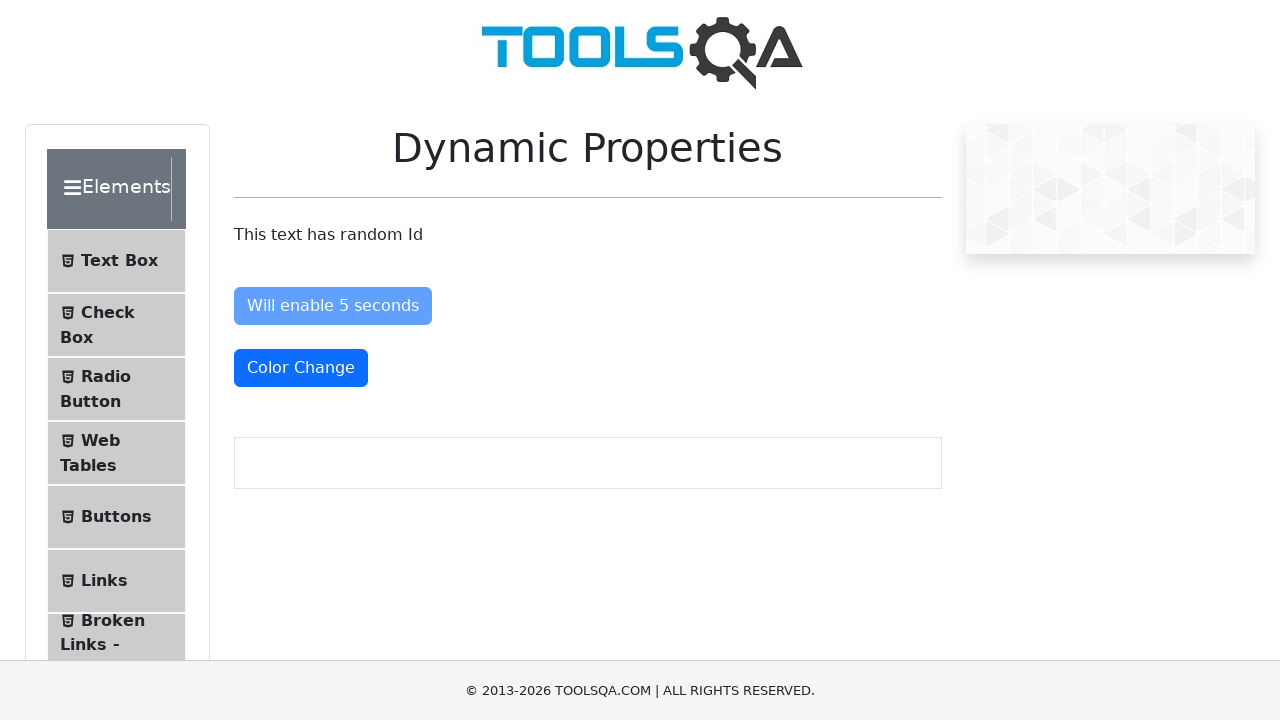

Color change button (#colorChange) is visible
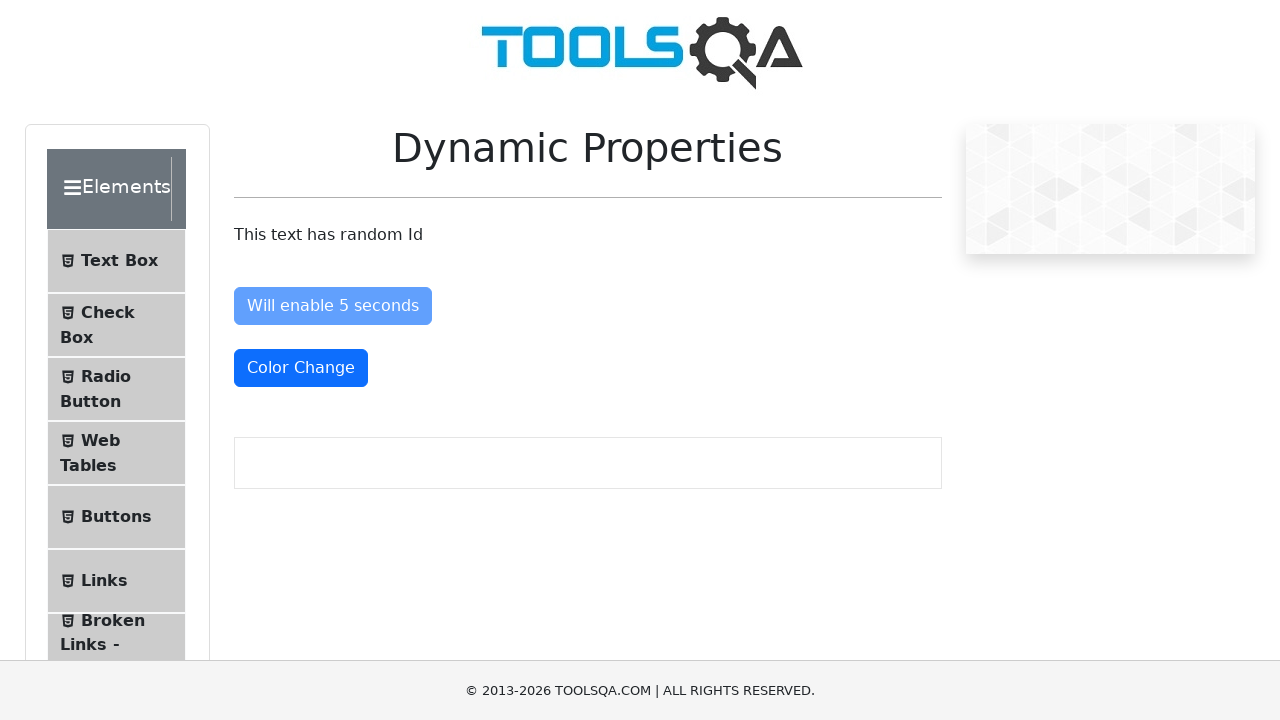

Clicked the color change button at (301, 368) on #colorChange
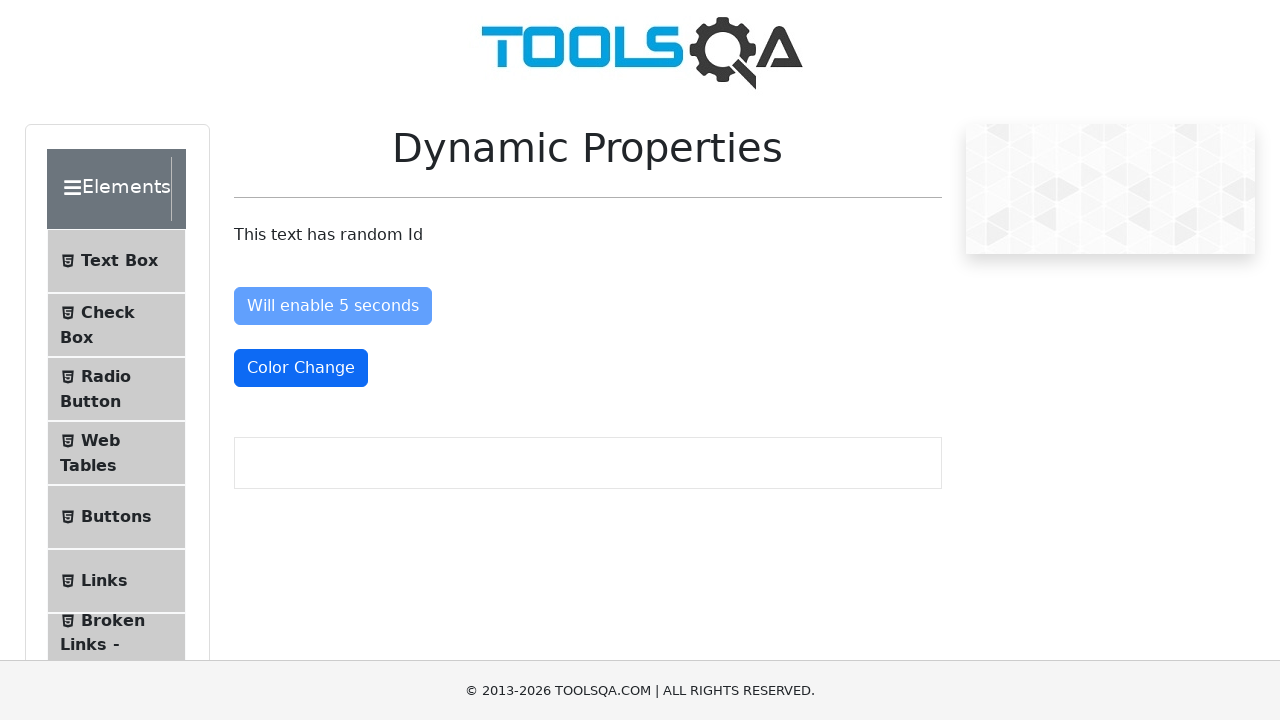

Waited 2 seconds for button color change
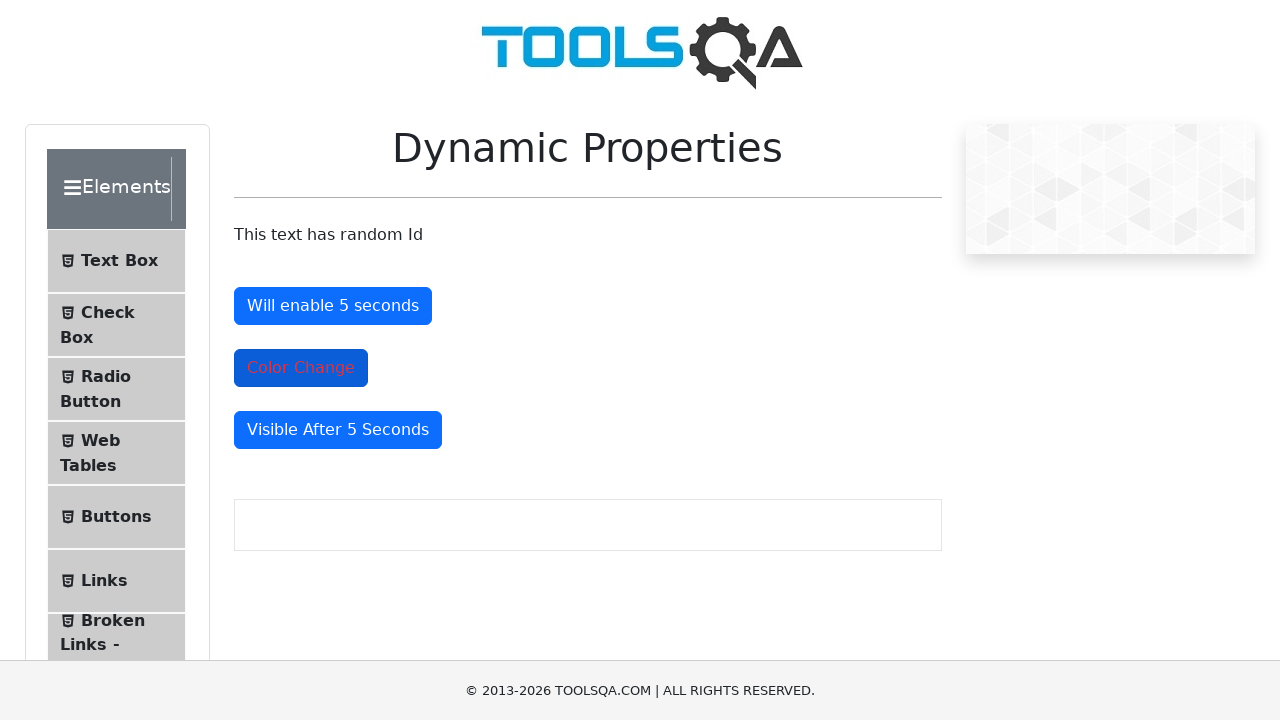

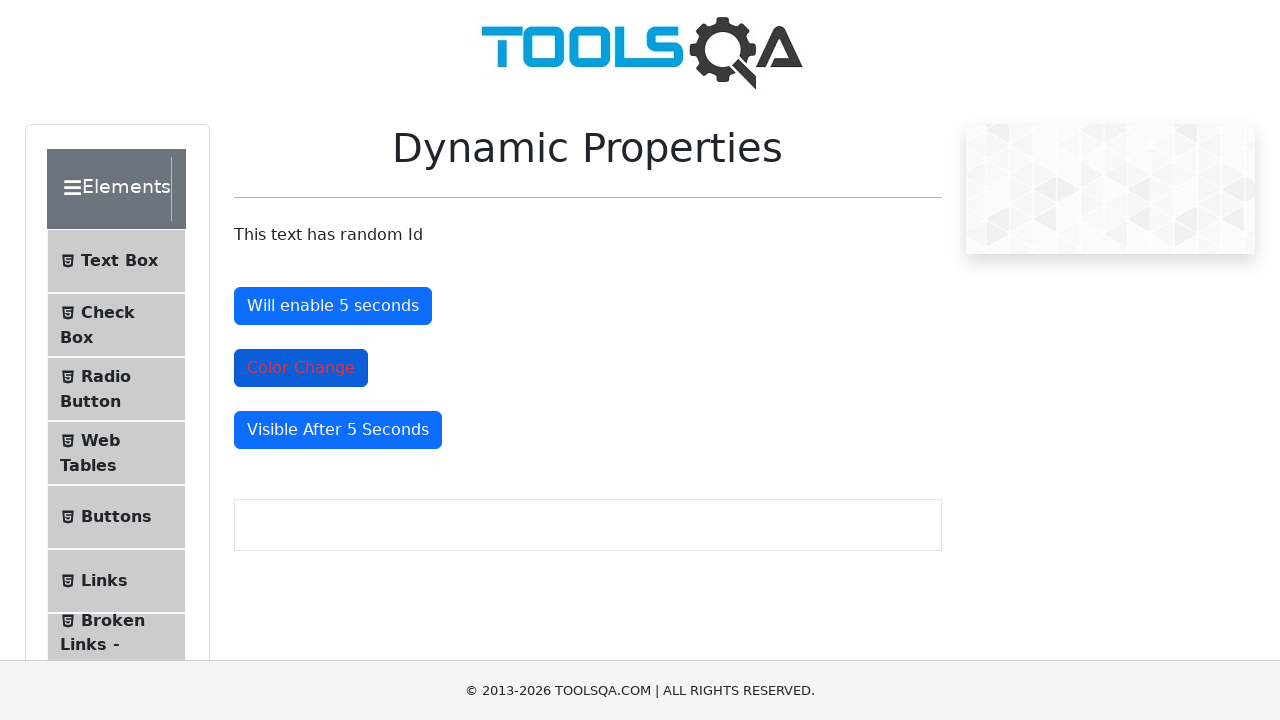